Navigates to SpiceJet website and verifies the page loads by checking URL and title

Starting URL: https://www.spicejet.com/

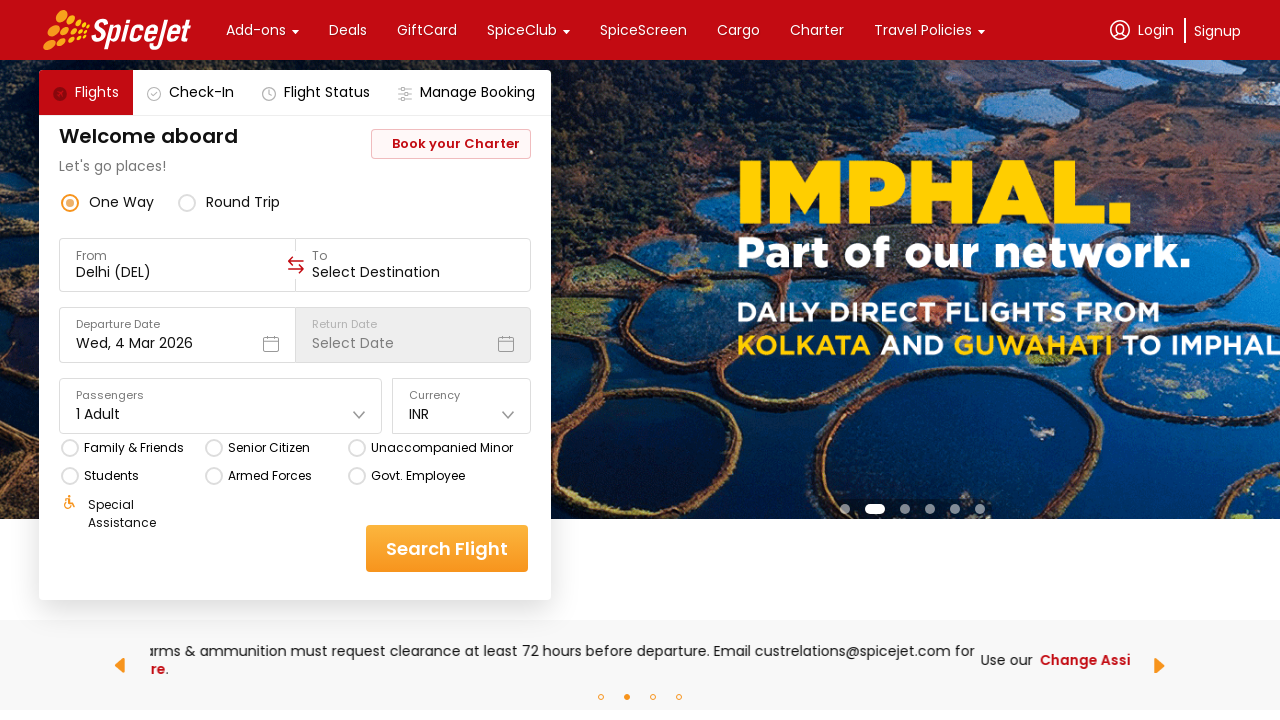

Retrieved current URL from SpiceJet page
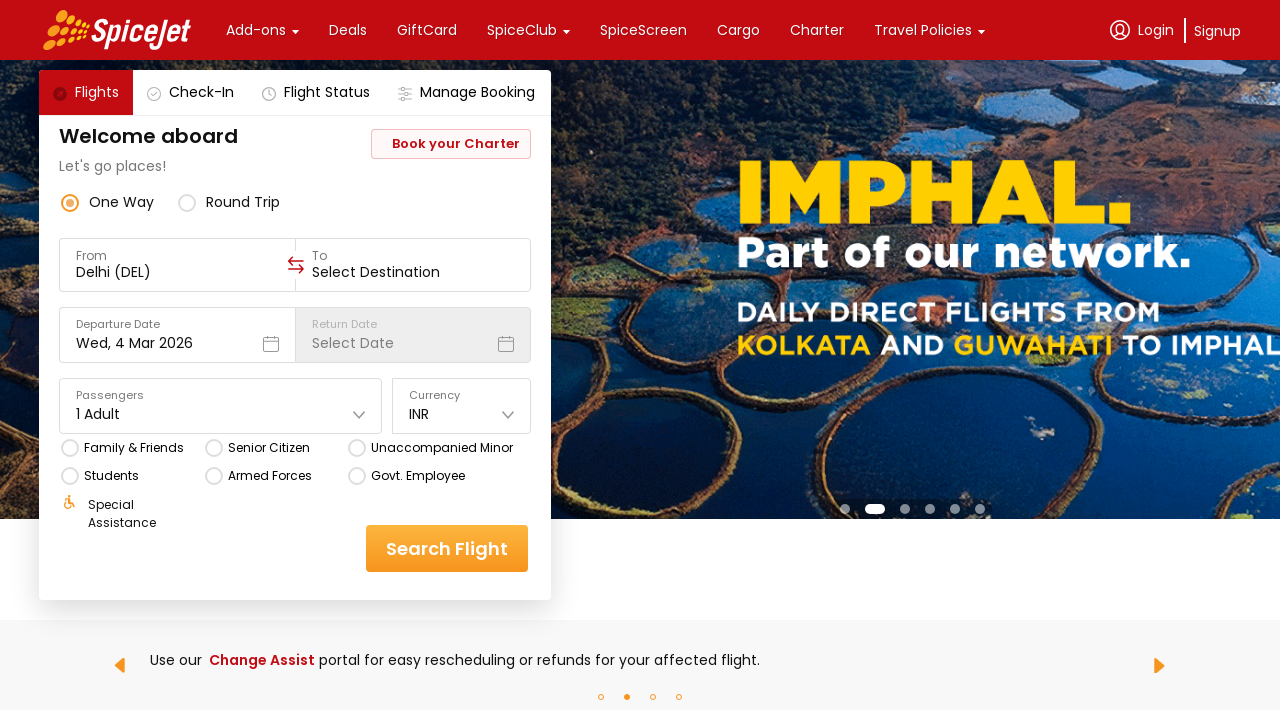

Retrieved page title from SpiceJet website
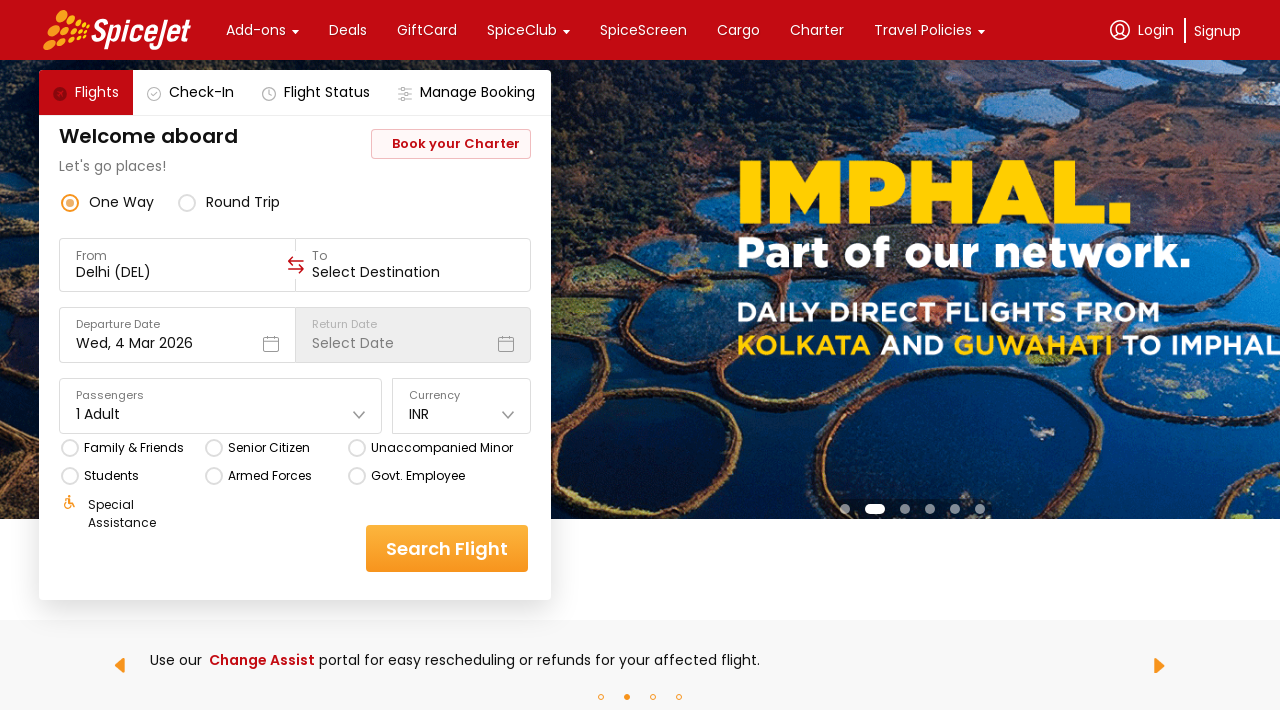

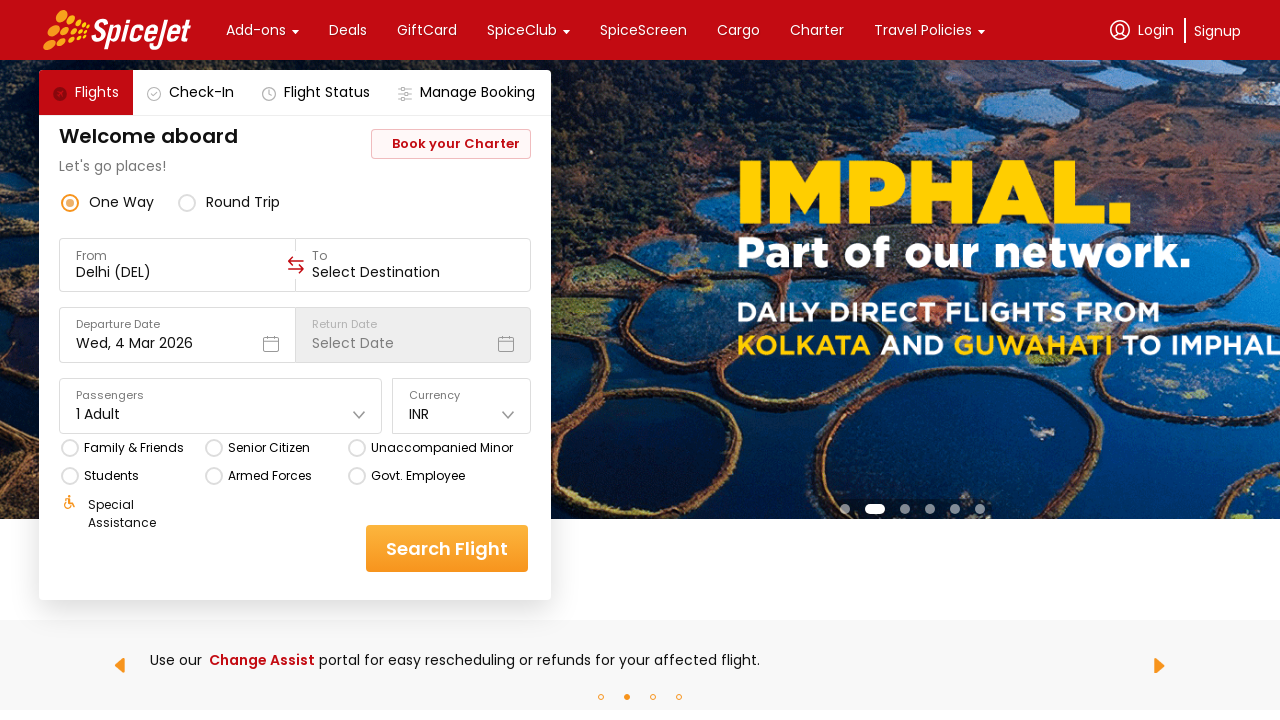